Navigates to the OrangeHRM demo login page and waits for it to load. The original test performed visual screenshot comparison which cannot be replicated without the test runner infrastructure.

Starting URL: https://opensource-demo.orangehrmlive.com/web/index.php/auth/login

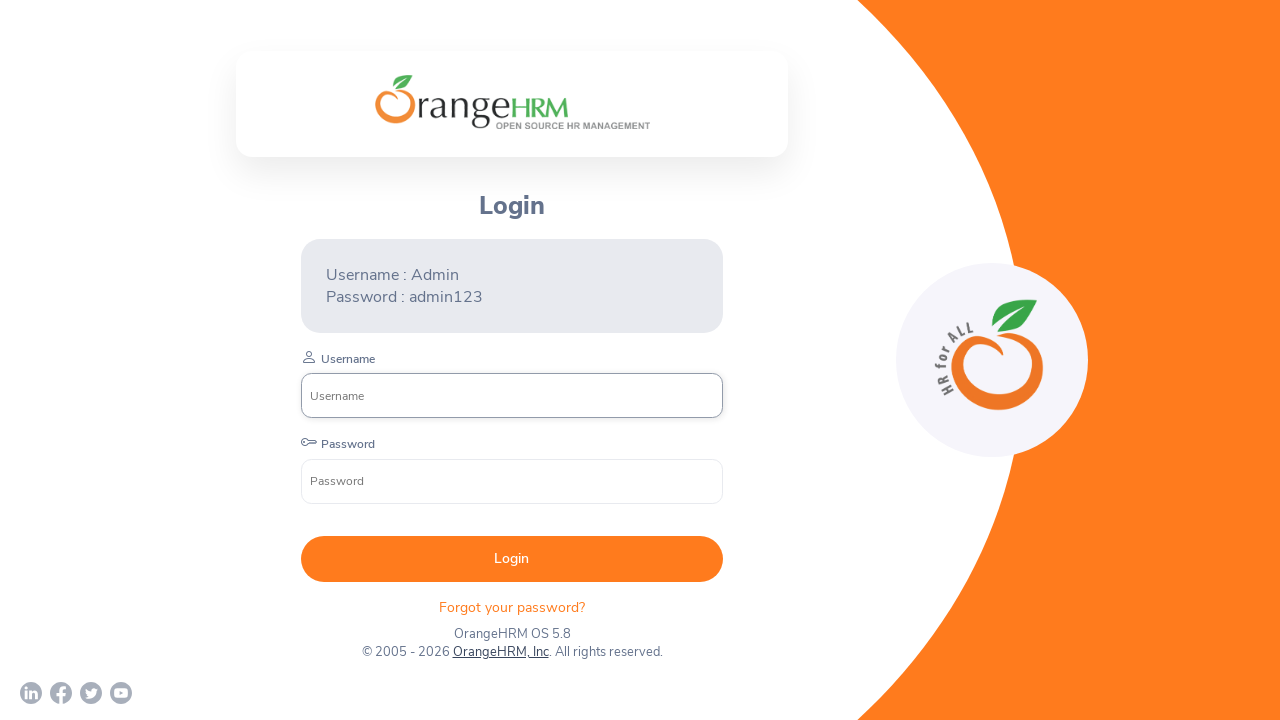

Waited for OrangeHRM login page to fully load (networkidle)
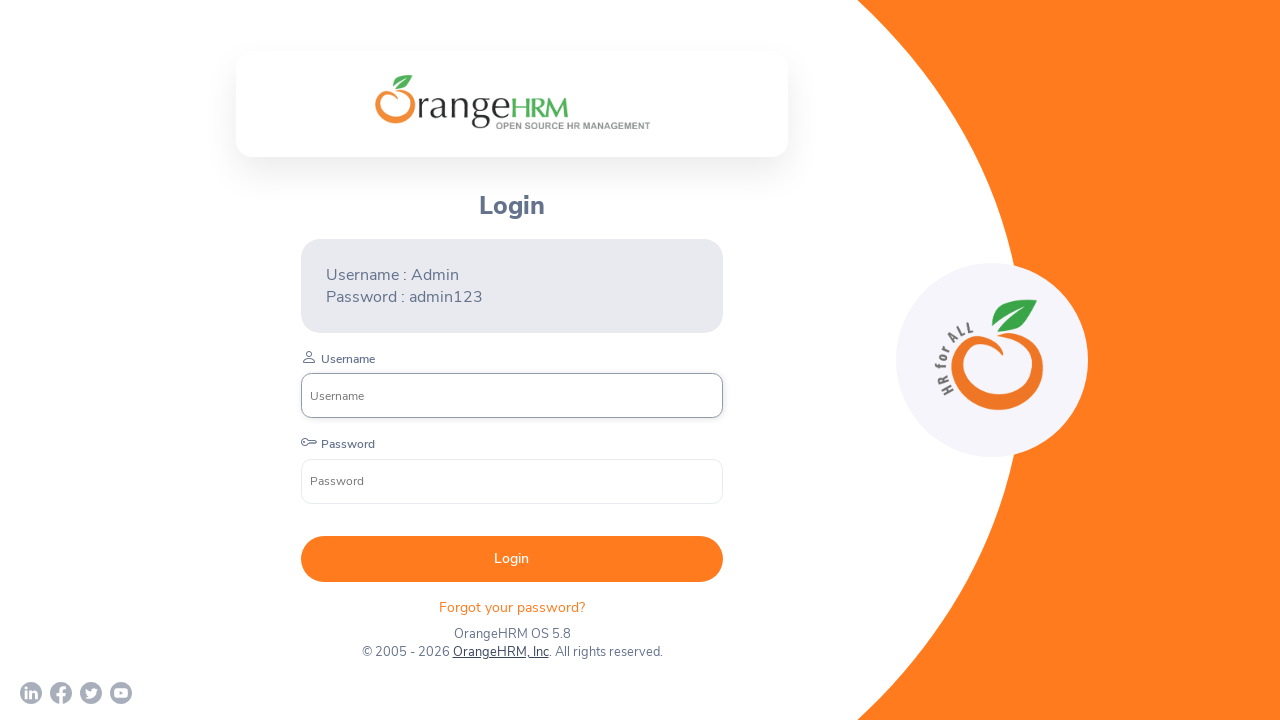

Verified username input field is visible on login form
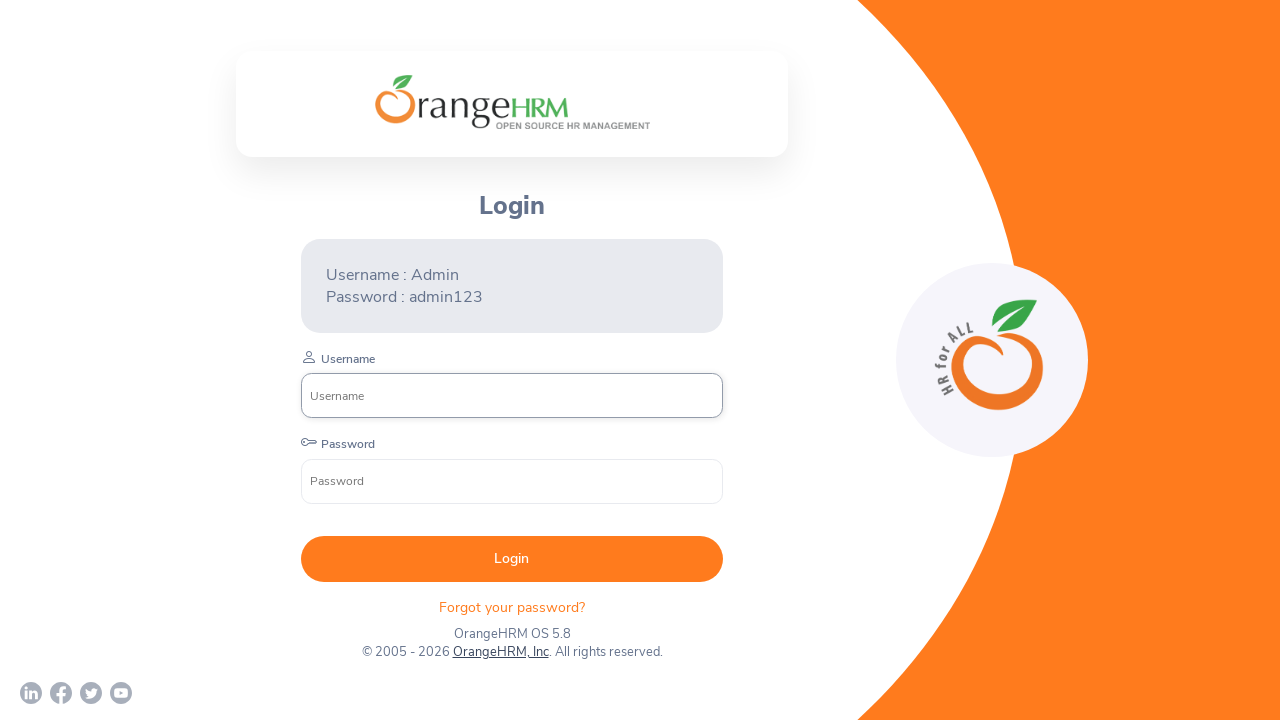

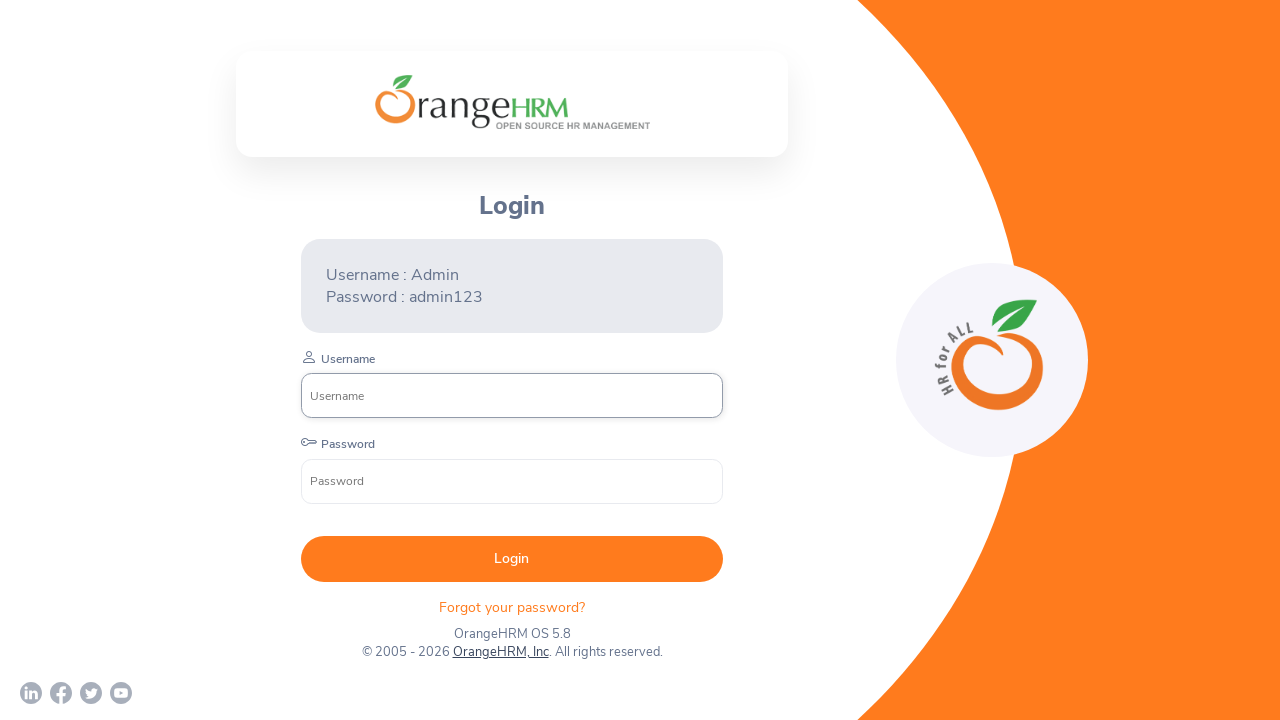